Tests checkbox functionality by navigating to a checkboxes page, finding all checkbox elements, and verifying their checked/selected states using different approaches (attribute lookup and isSelected method).

Starting URL: http://the-internet.herokuapp.com/checkboxes

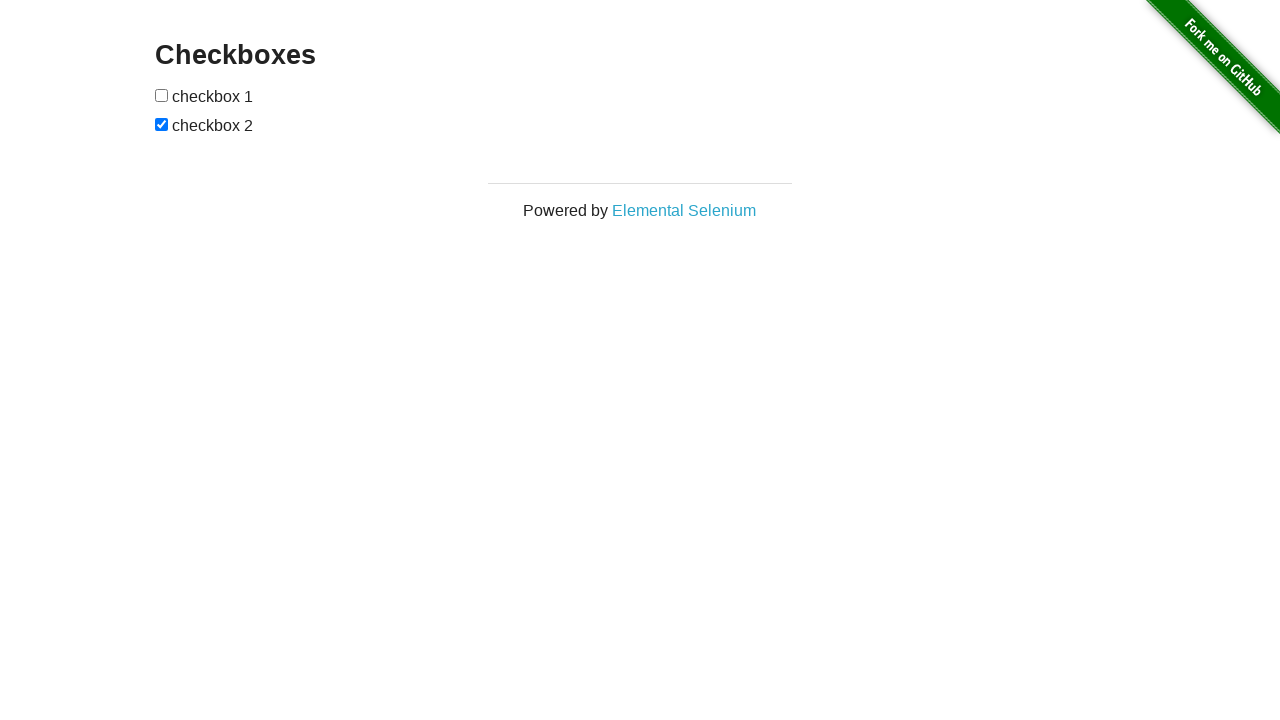

Waited for checkboxes to be present on the page
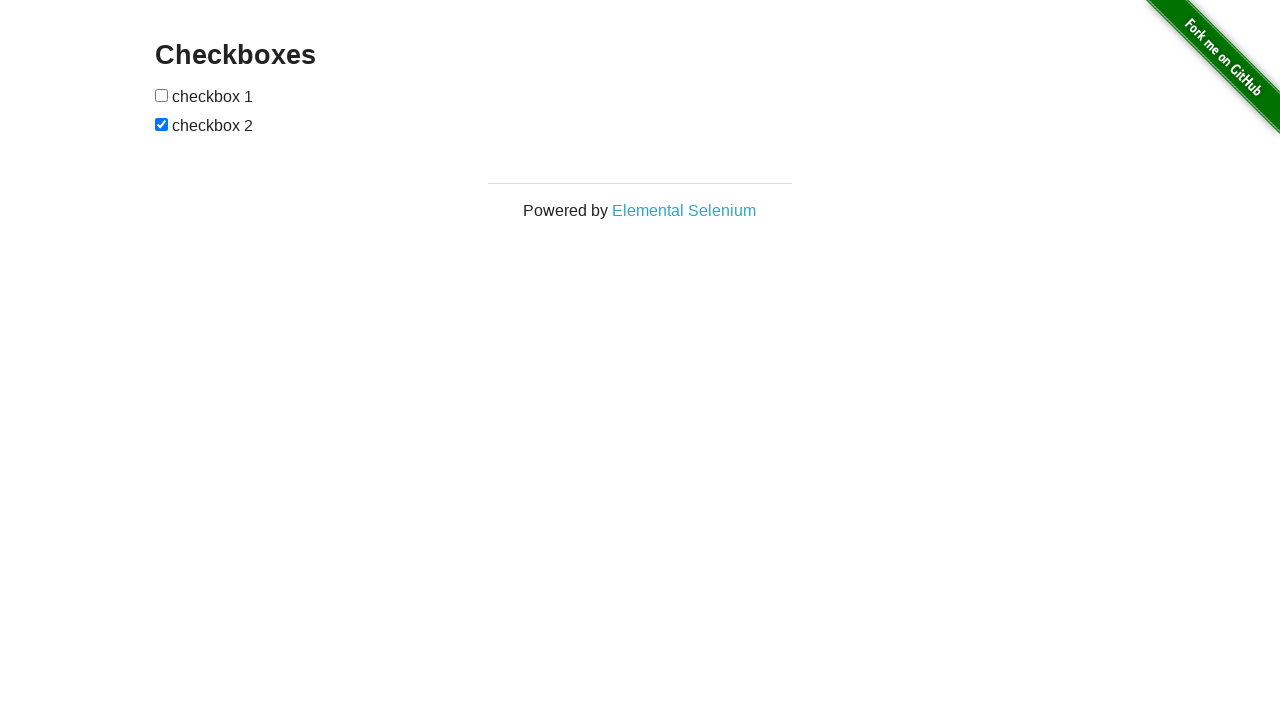

Located all checkbox elements on the page
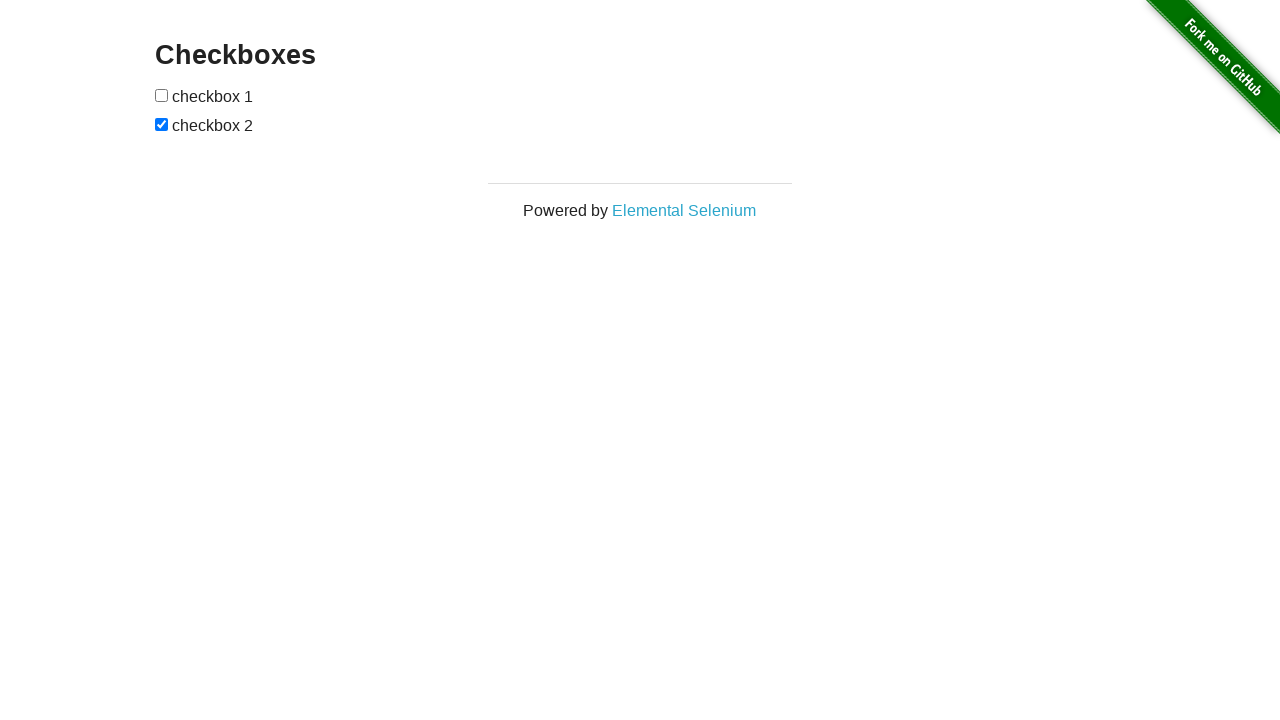

Selected the last checkbox (index 1)
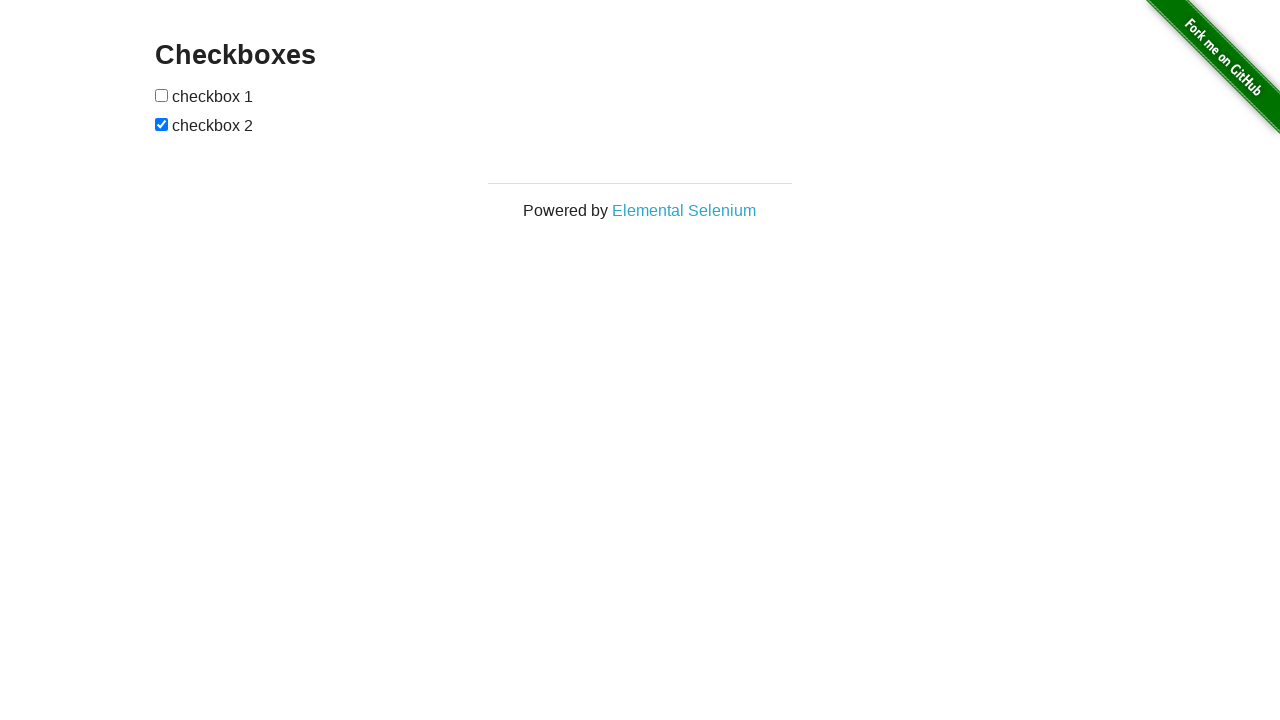

Verified that the last checkbox is checked
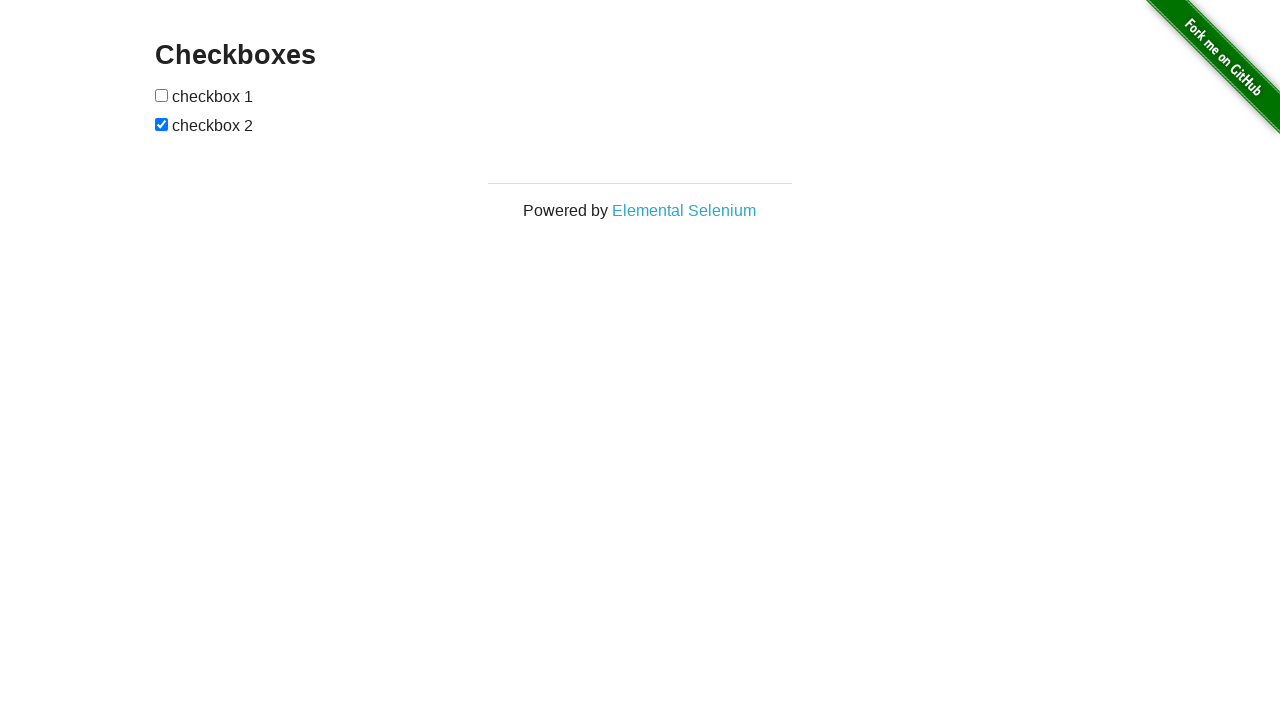

Selected the first checkbox (index 0)
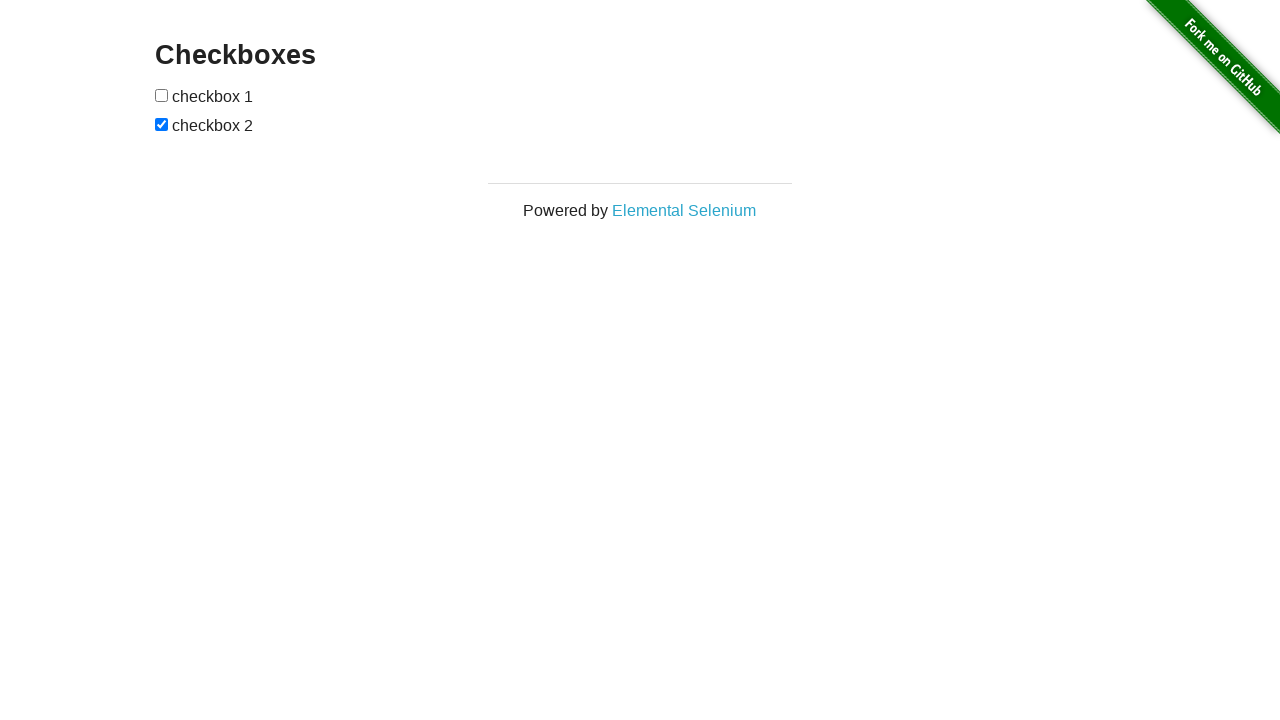

Verified that the first checkbox is not checked
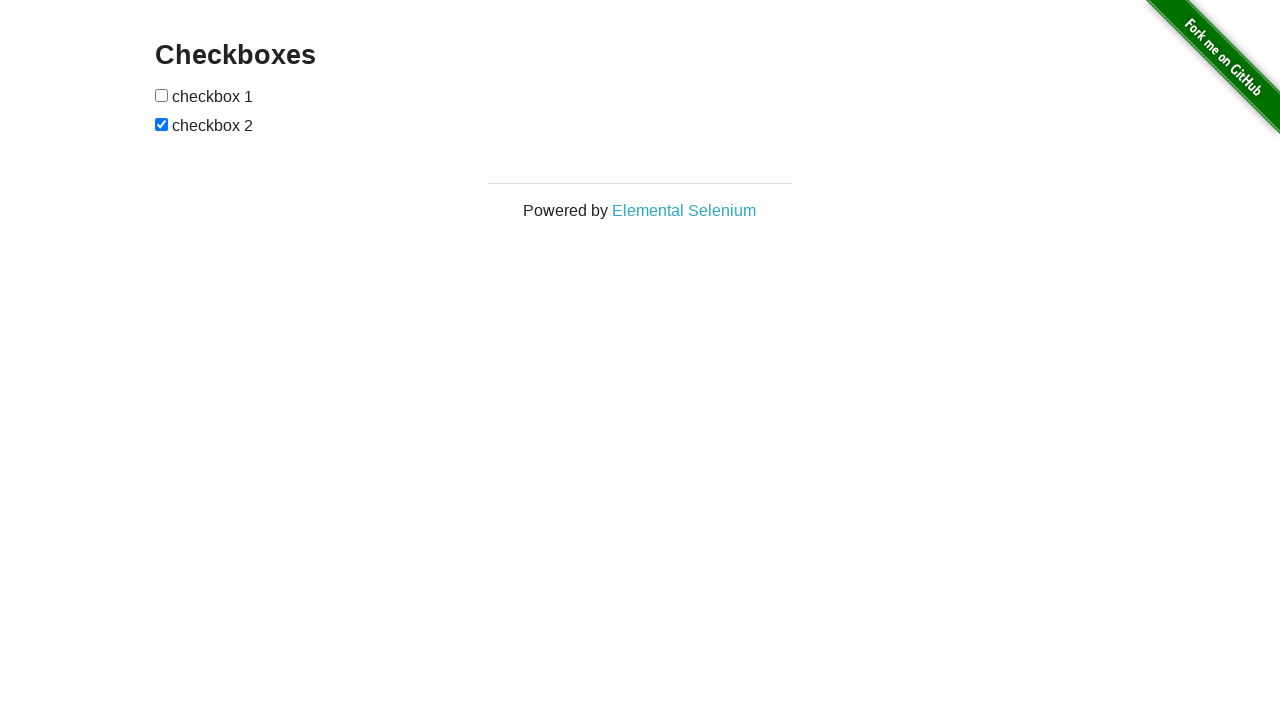

Clicked the first checkbox to check it at (162, 95) on input[type="checkbox"] >> nth=0
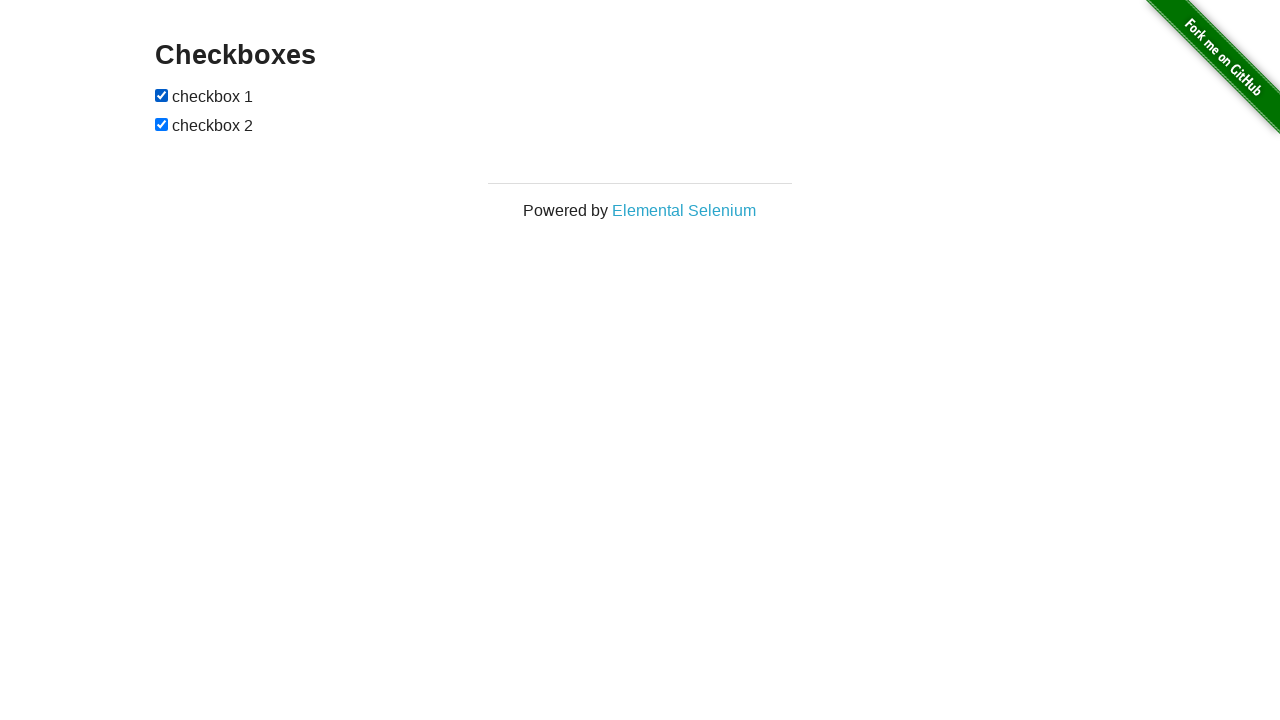

Verified that the first checkbox is now checked after clicking
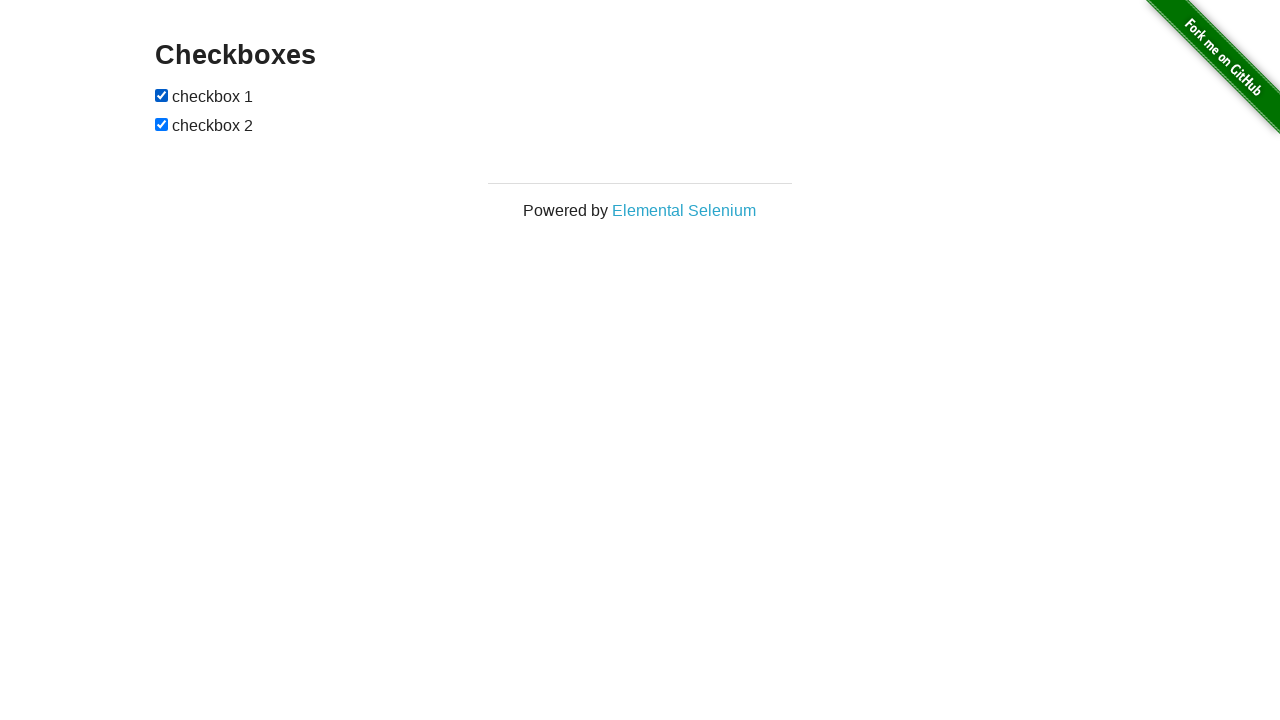

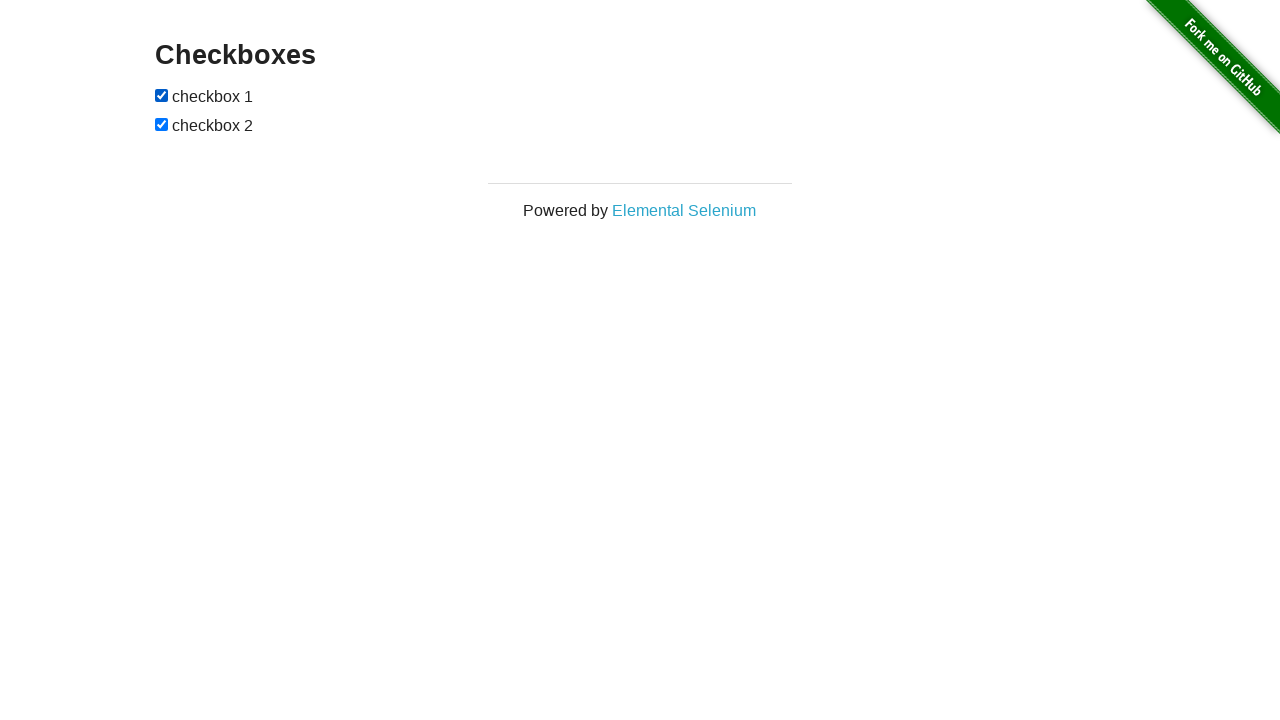